Tests a simple form by filling in first name, last name, city, and country fields, then clicking the submit button

Starting URL: http://suninjuly.github.io/simple_form_find_task.html

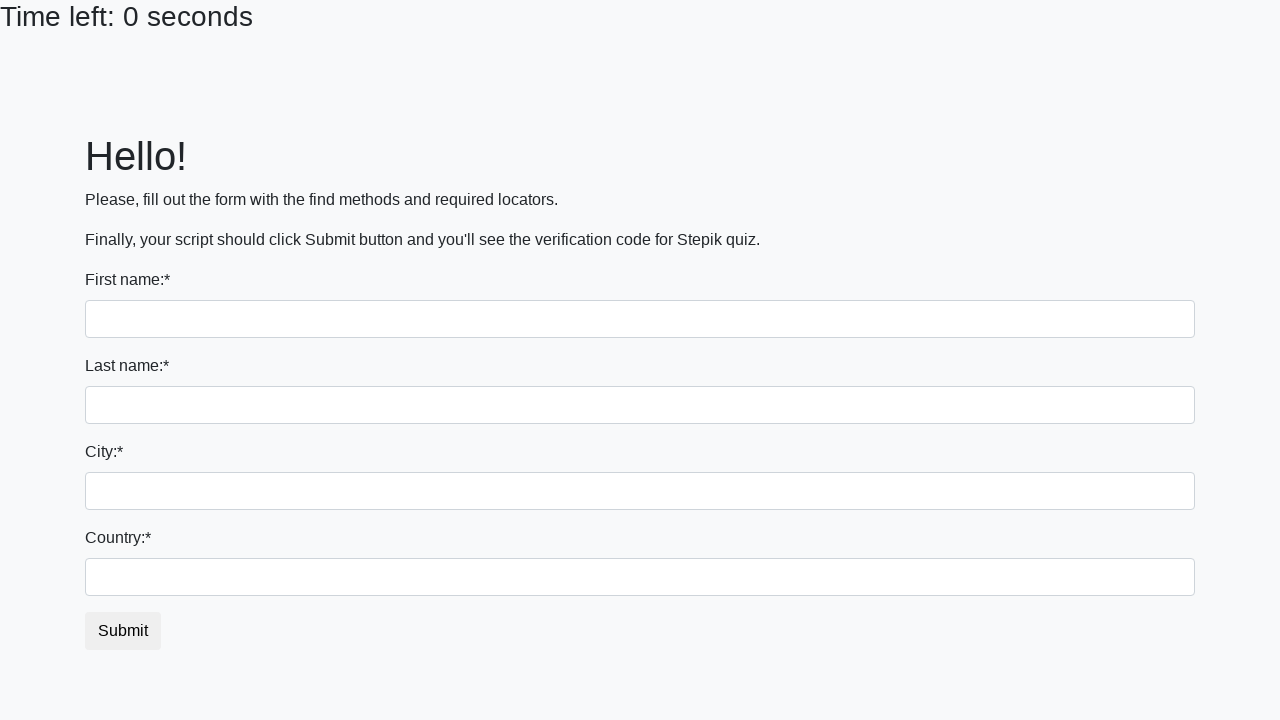

Filled first name field with 'Ivan' on input[name='first_name']
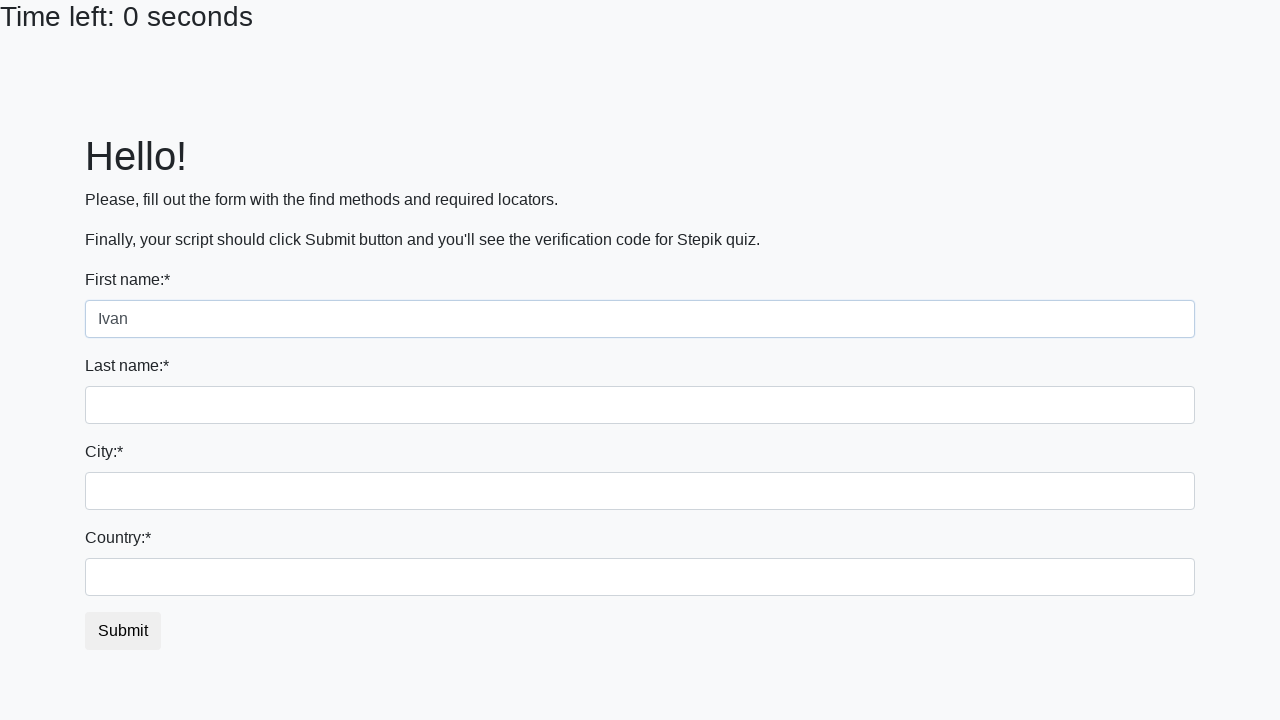

Filled last name field with 'Petrov' on input[name='last_name']
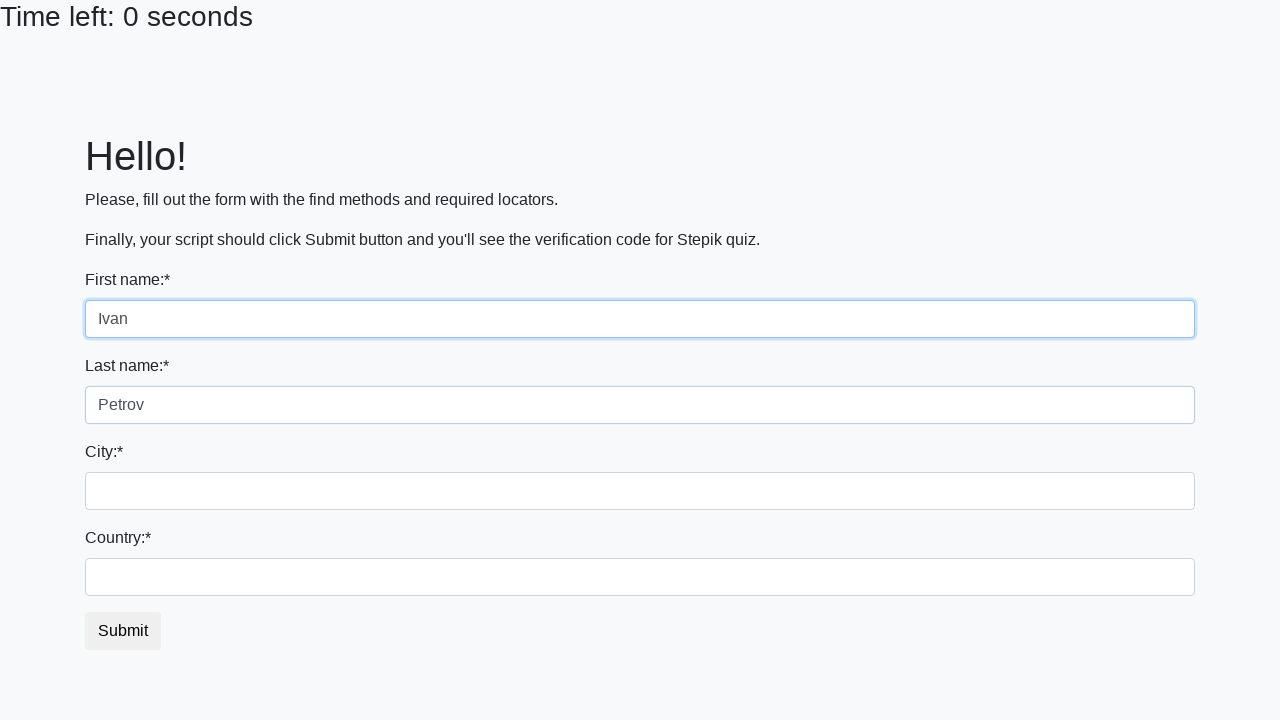

Filled city field with 'Smolensk' on .city
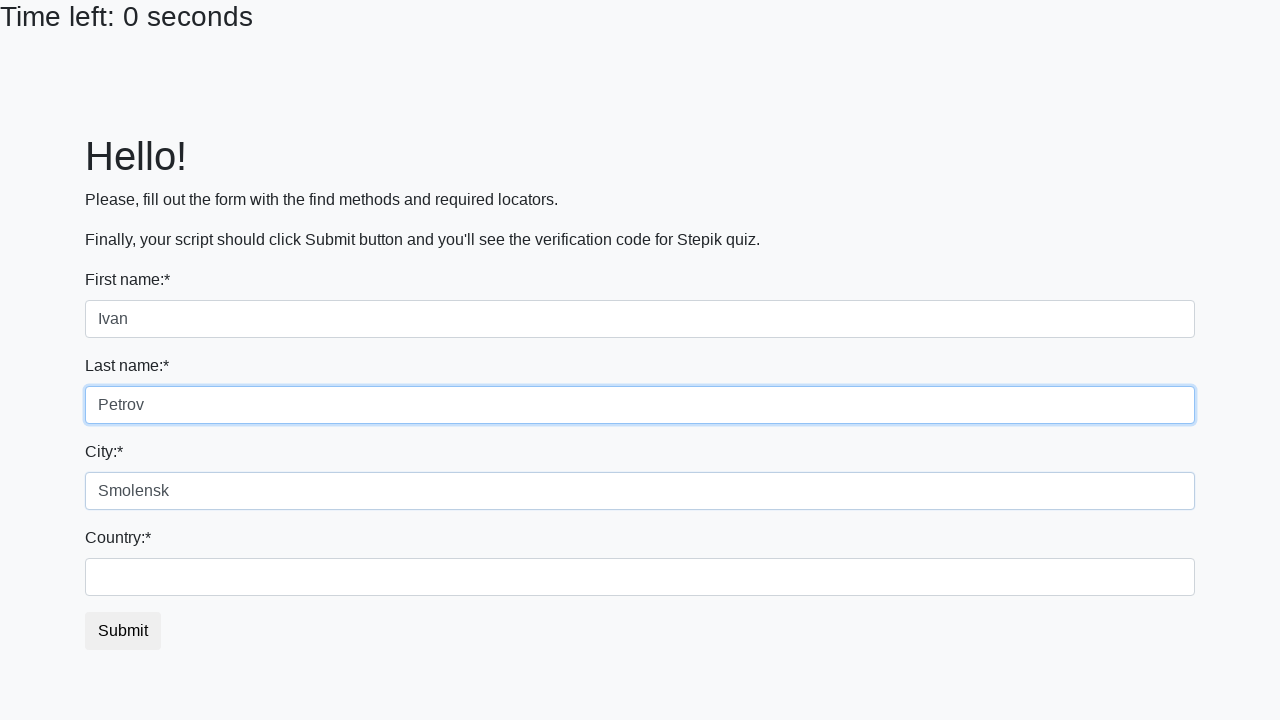

Filled country field with 'Russia' on #country
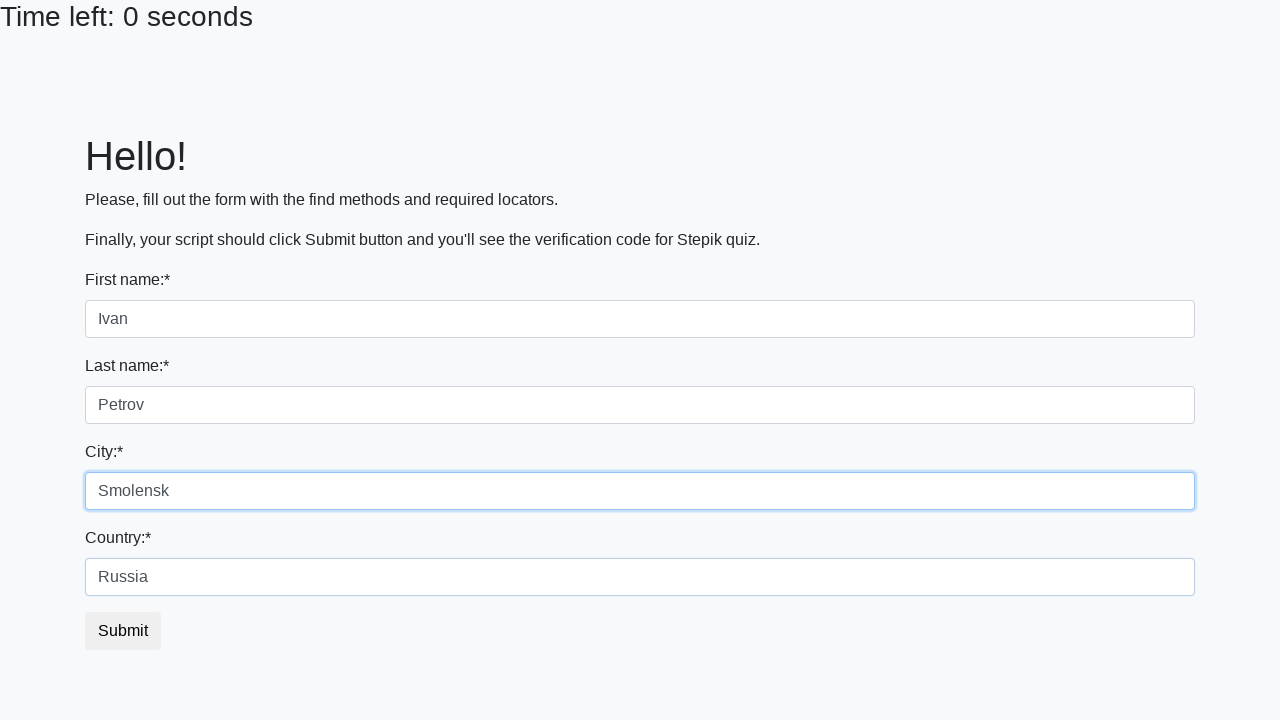

Clicked submit button to submit the form at (123, 631) on button.btn
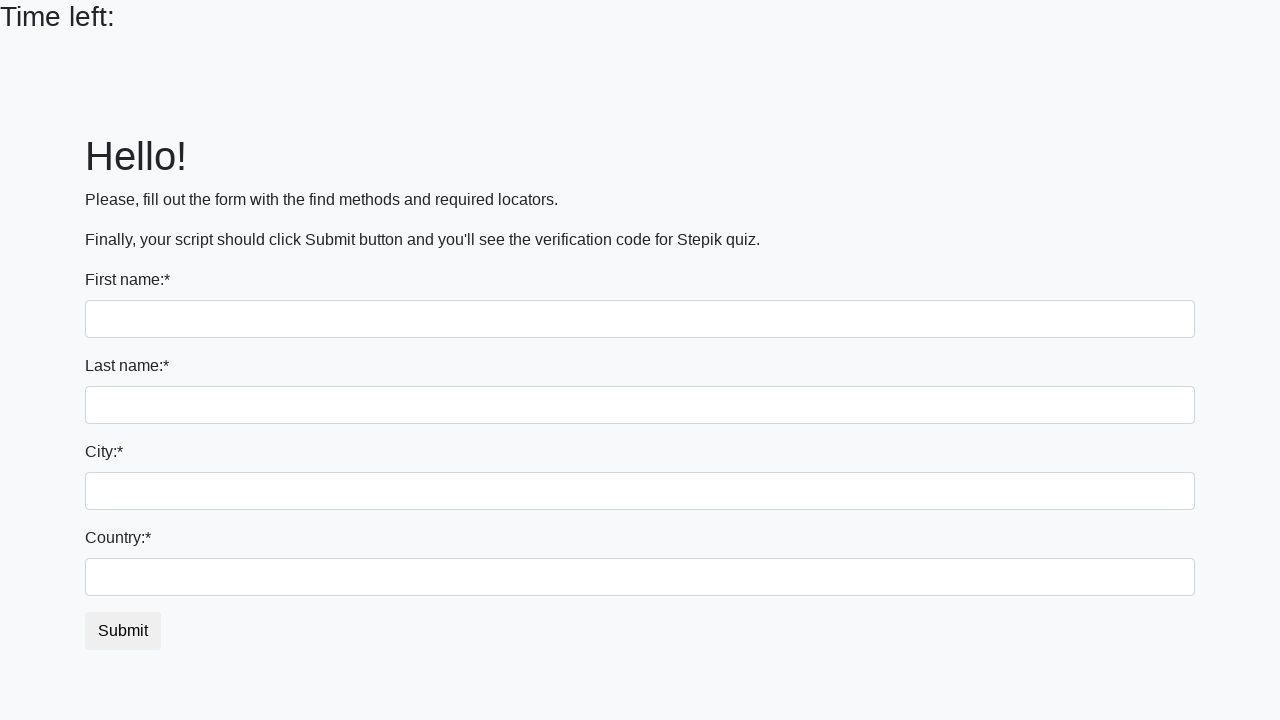

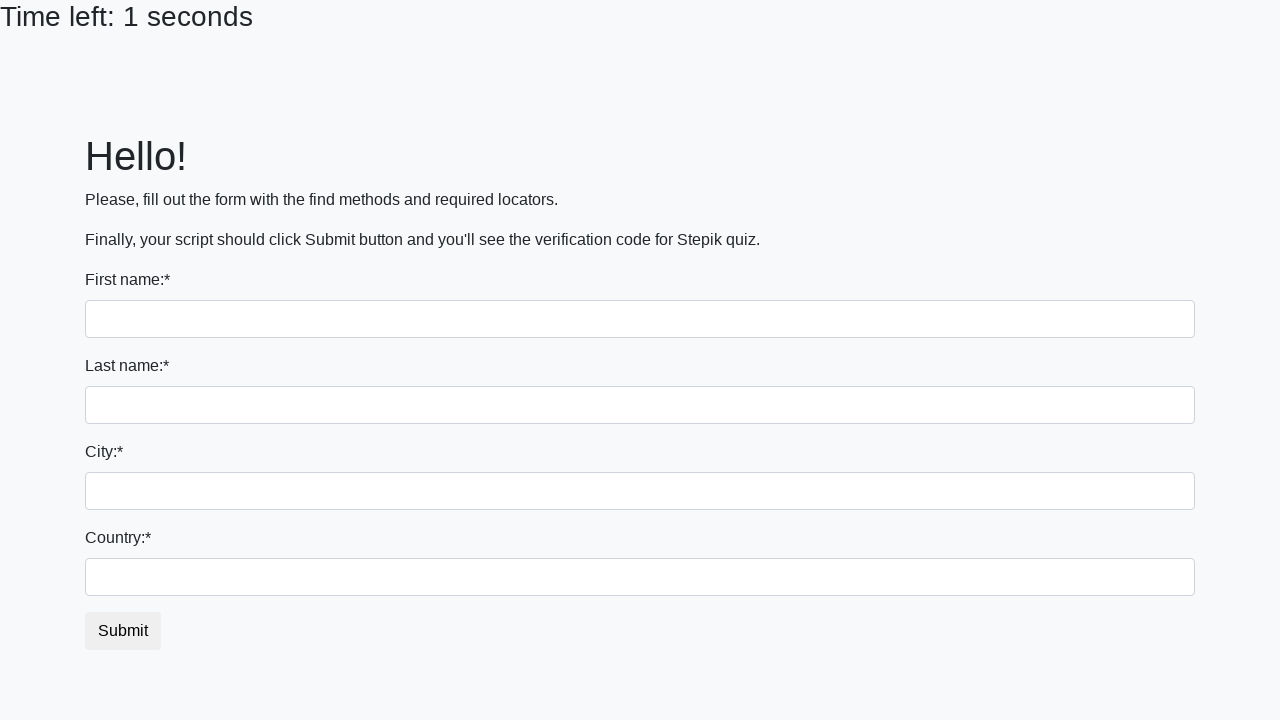